Tests vertical scrolling functionality on the page

Starting URL: https://rahulshettyacademy.com/AutomationPractice/

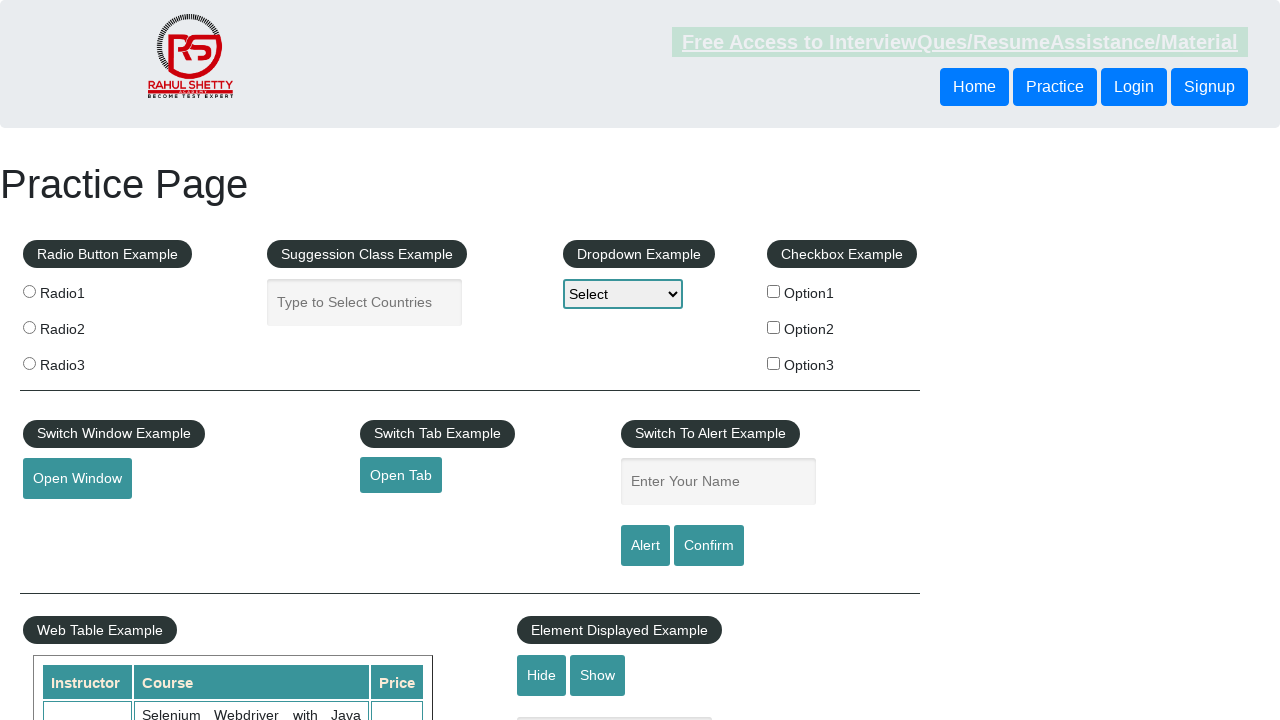

Scrolled down to bottom of page
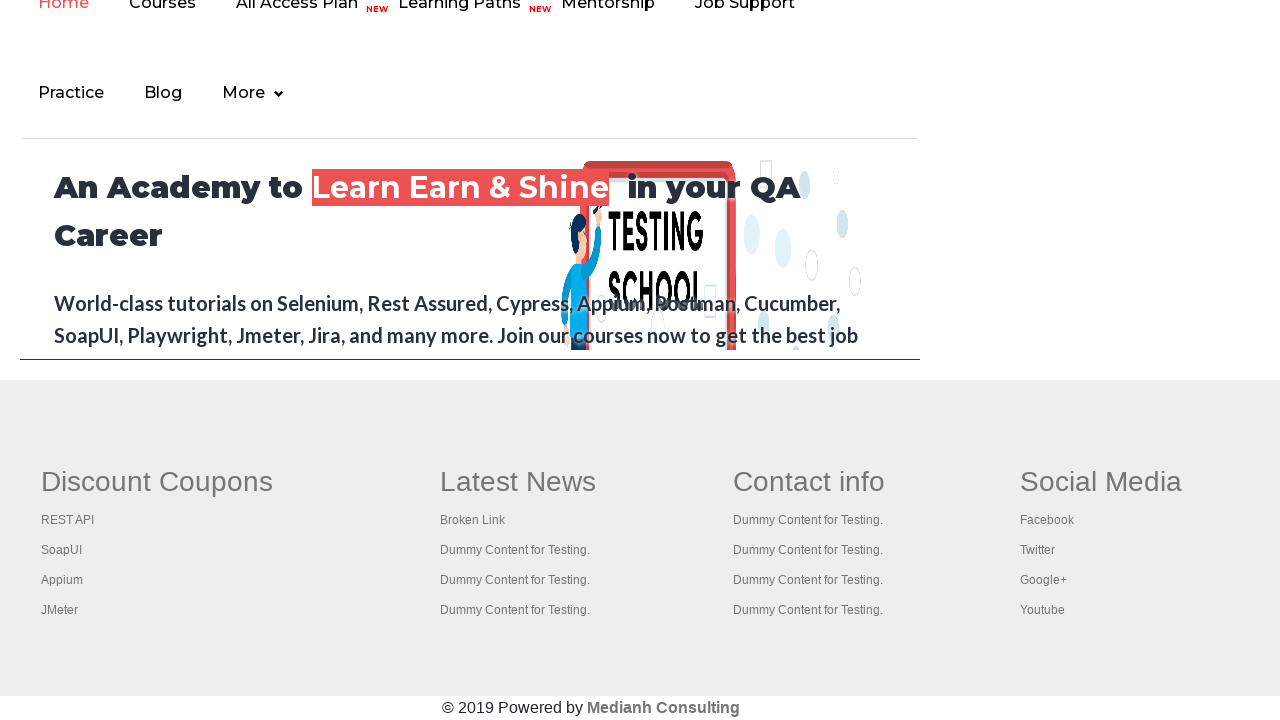

Scrolled back up to top of page
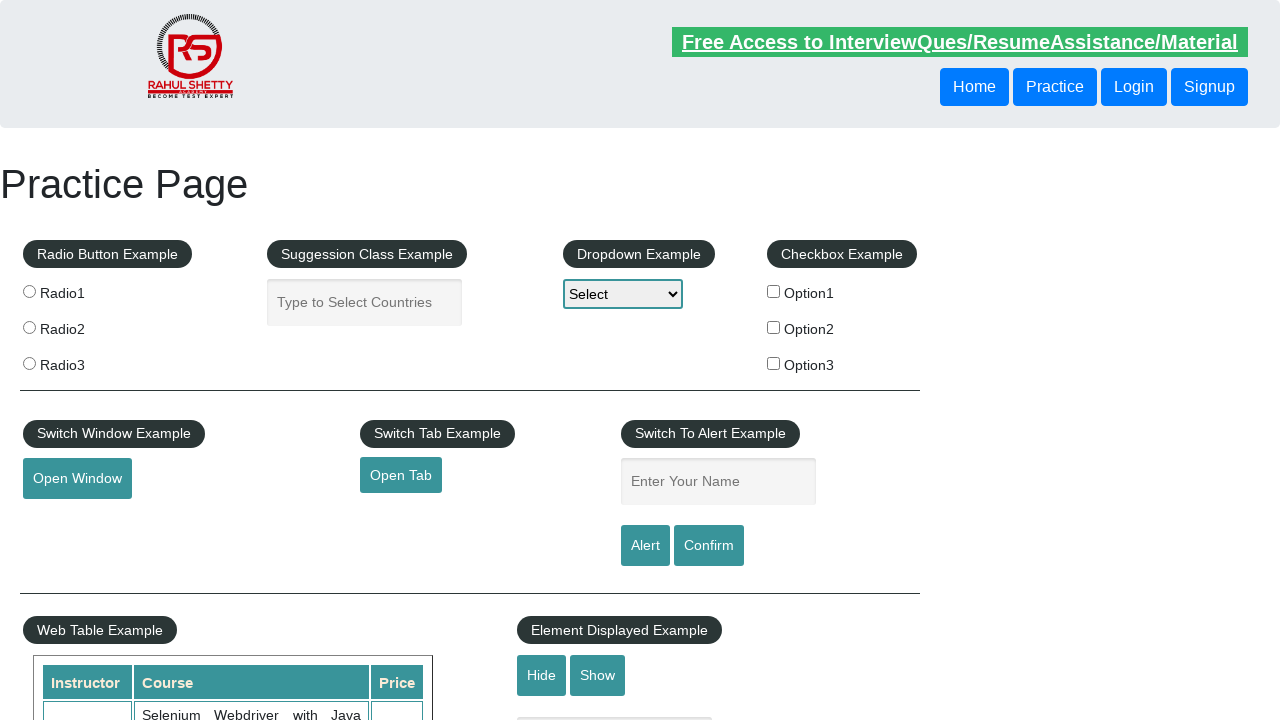

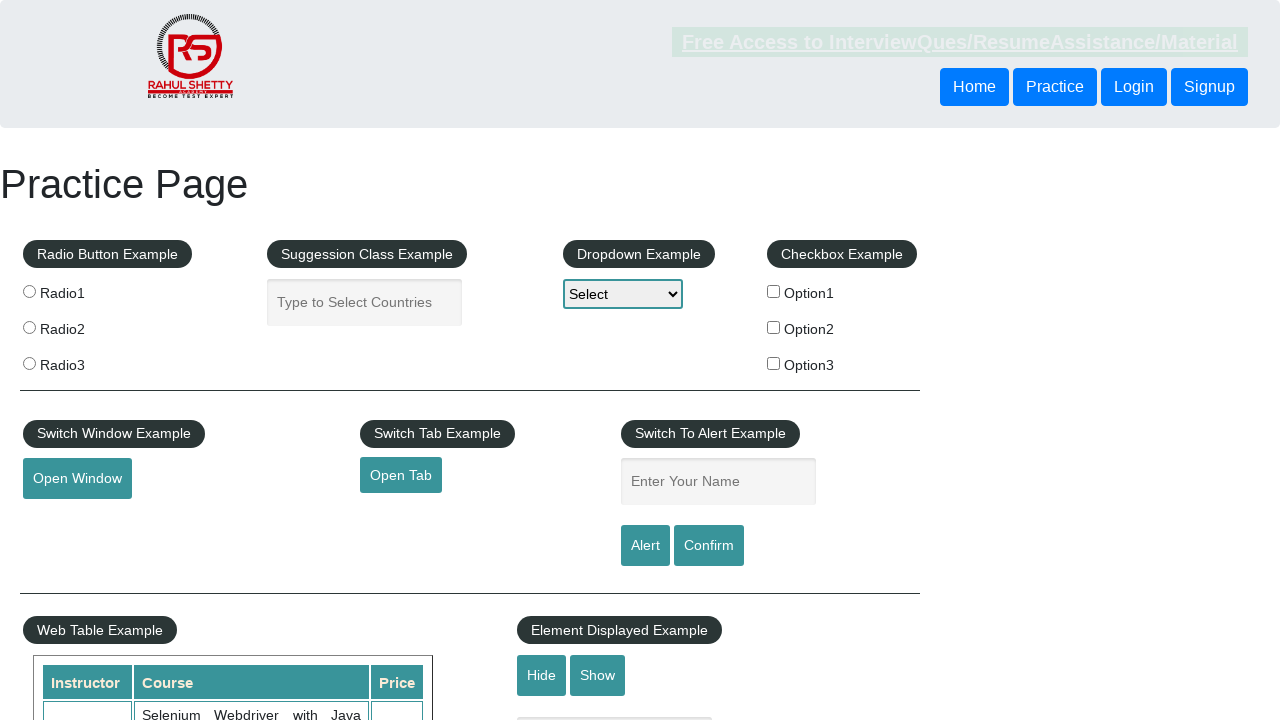